Maximizes the browser window and navigates to Maven repository page

Starting URL: https://mvnrepository.com/artifact/org.seleniumhq.selenium/selenium-java/4.1.1

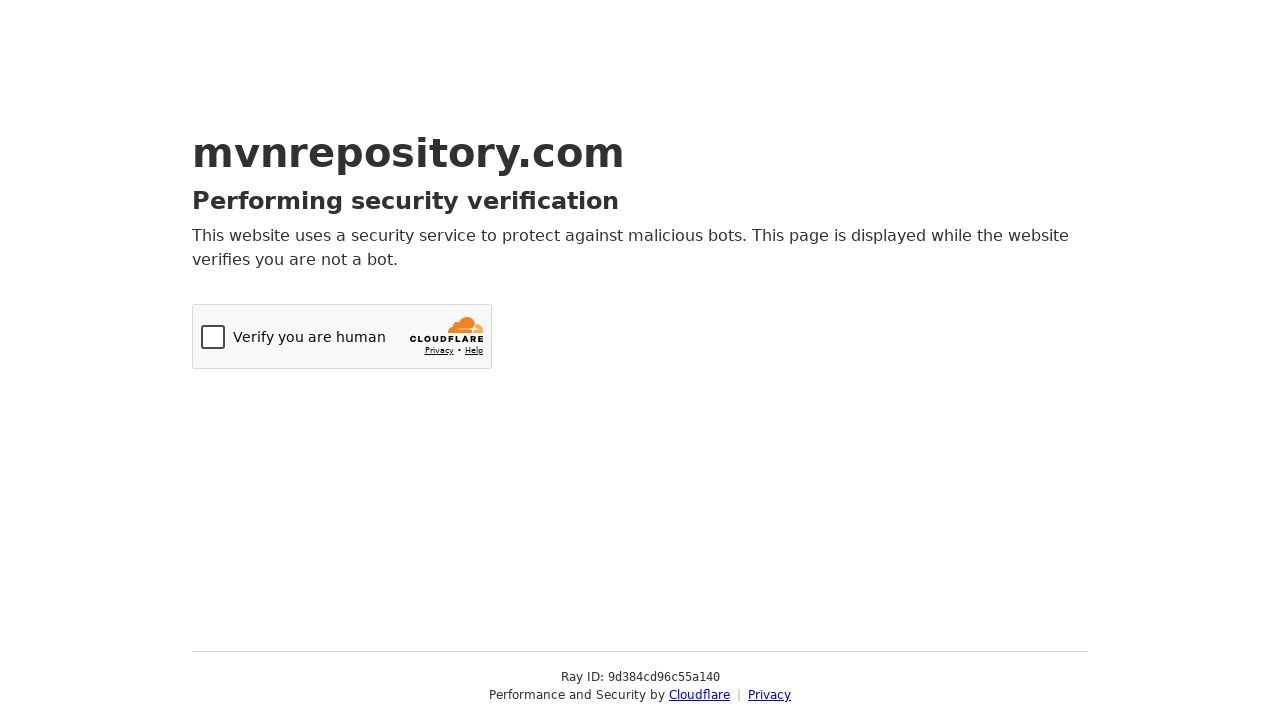

Navigated to Maven repository page for Selenium Java 4.1.1
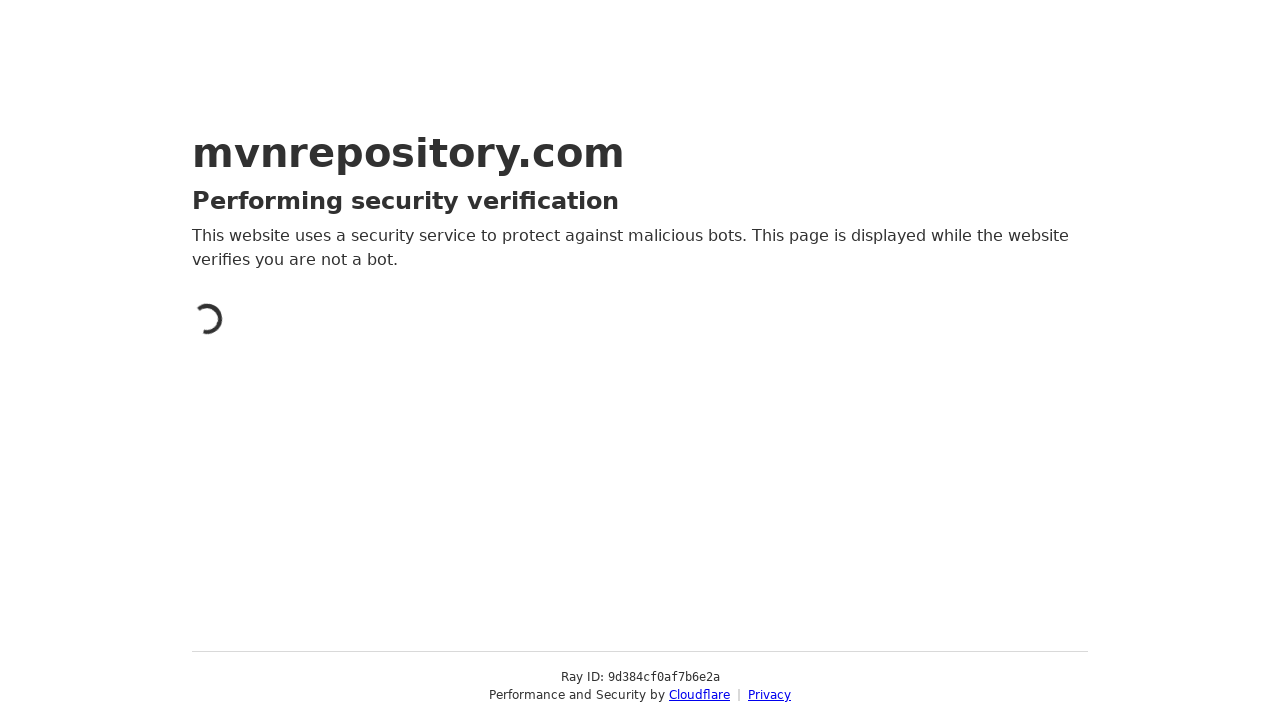

Waited for page to fully load
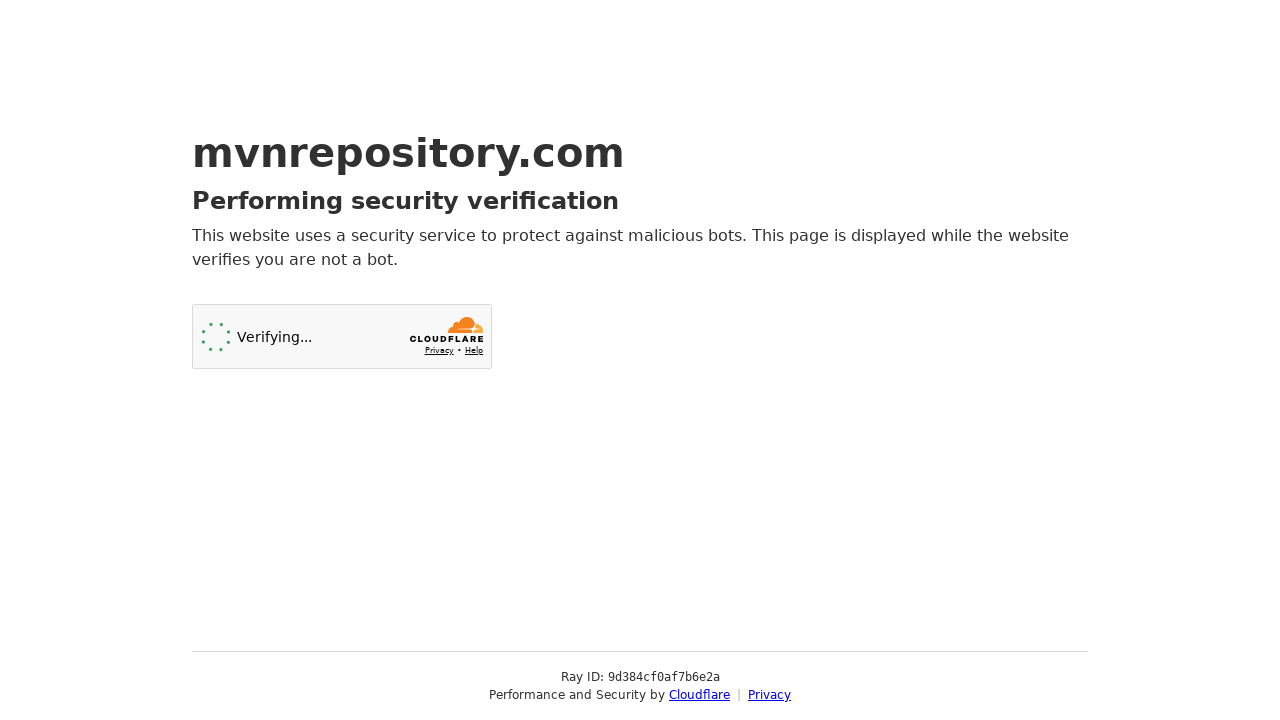

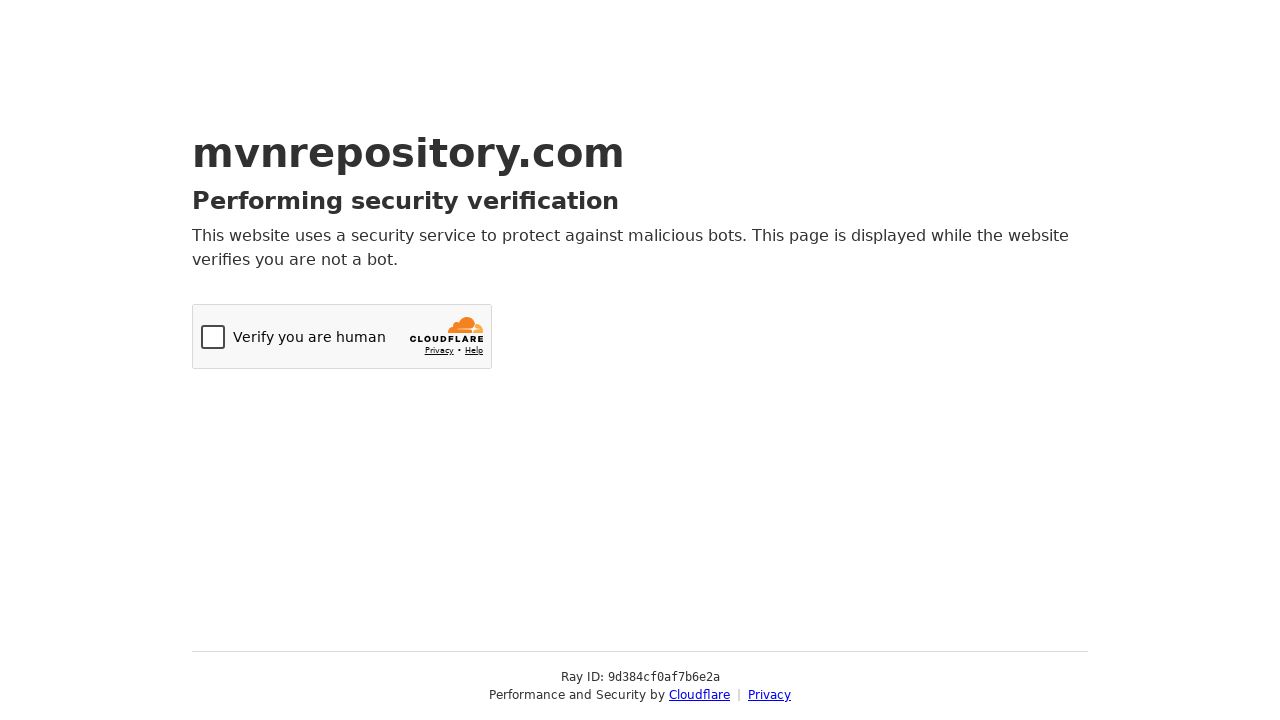